Tests text box form by filling in name, email, current address, and permanent address fields and submitting the form

Starting URL: https://demoqa.com/text-box

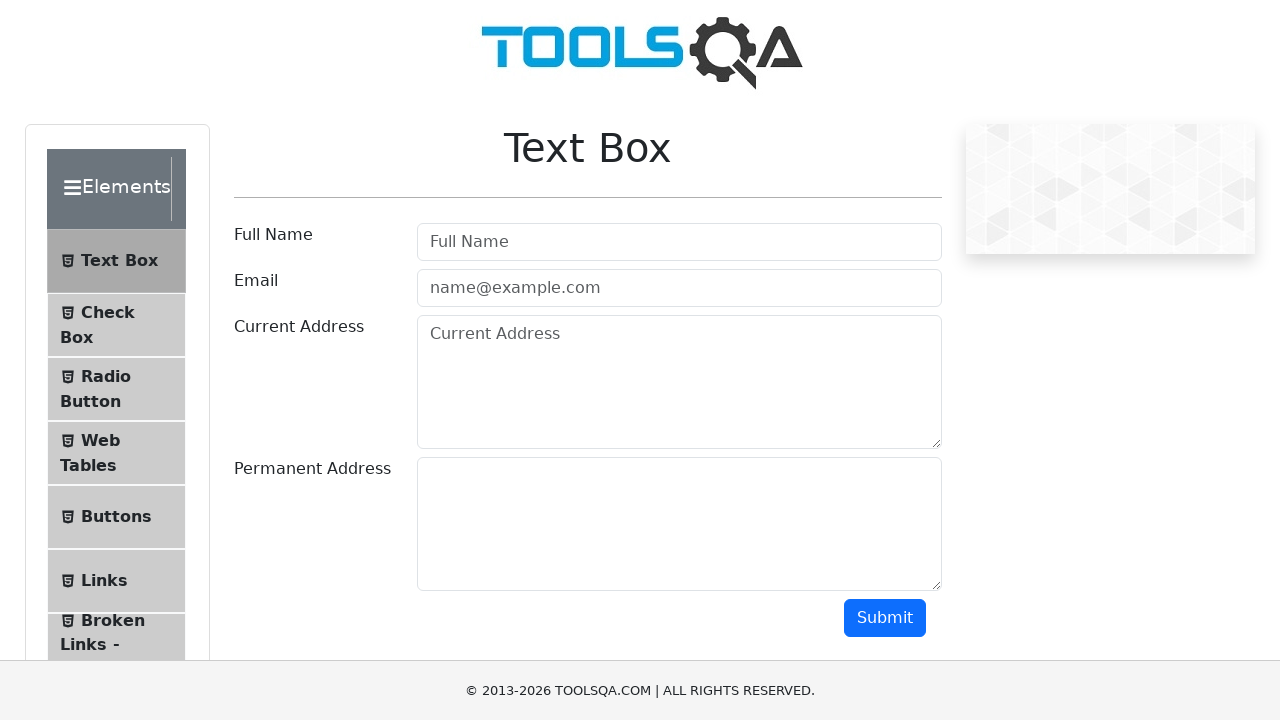

Filled name field with 'Rachit Kumar' on #userName
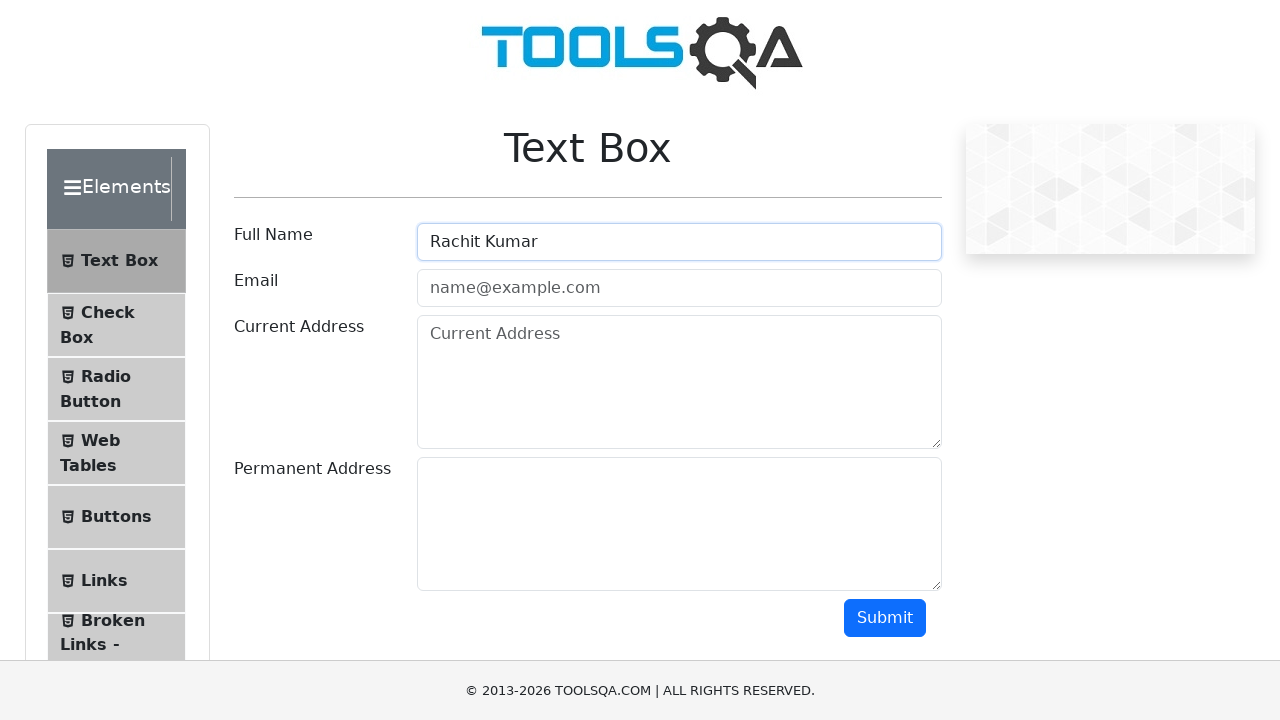

Filled email field with 'rachitkumar3014@gmail.com' on #userEmail
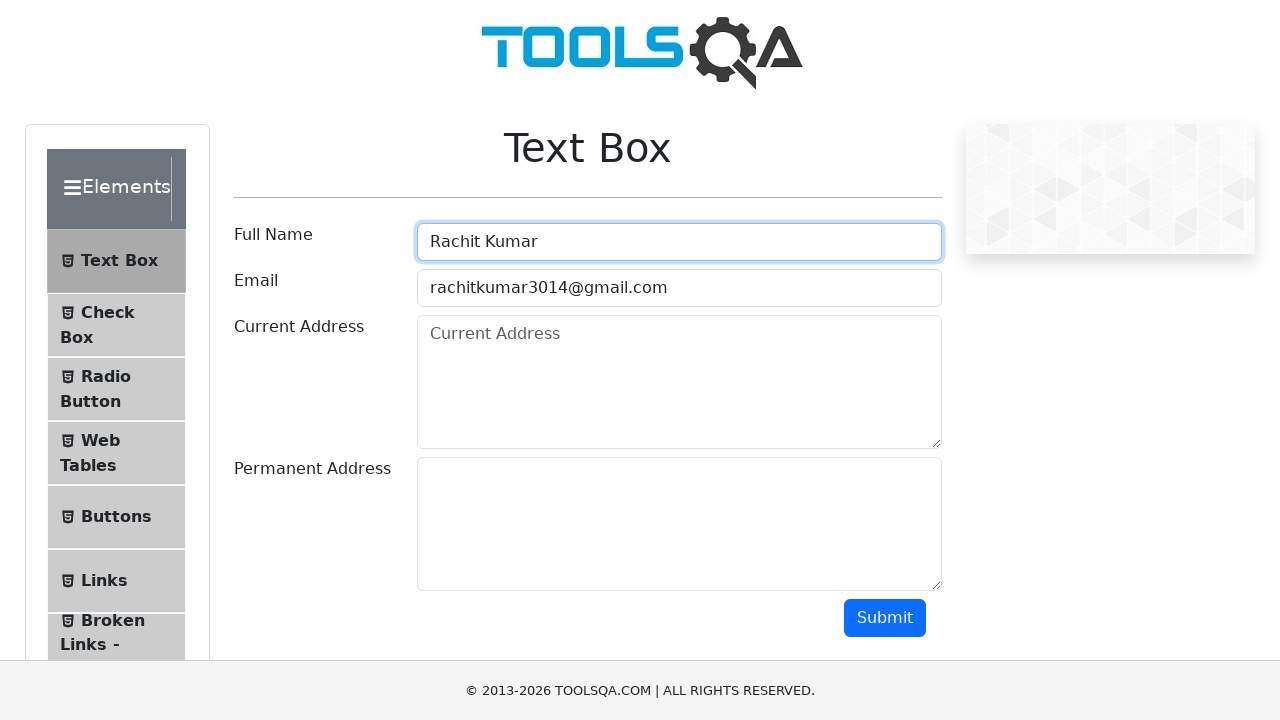

Filled current address field with 'koderma' on #currentAddress
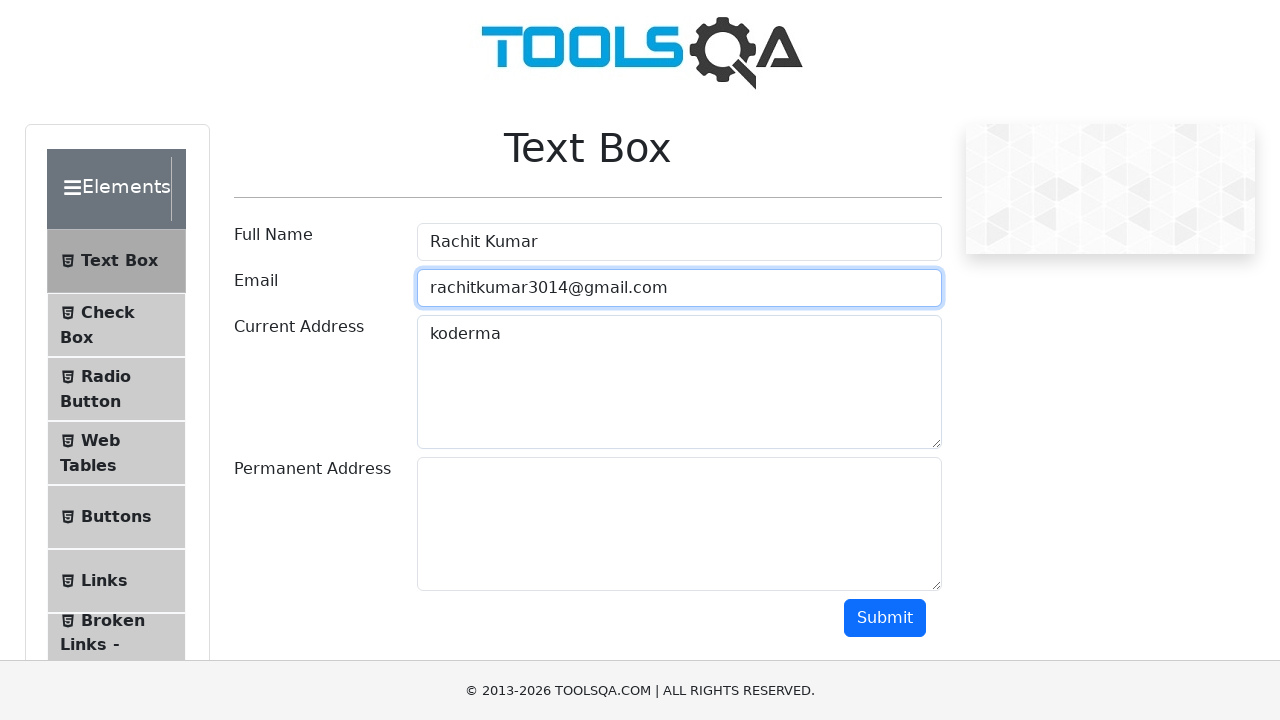

Filled permanent address field with 'patna' on #permanentAddress
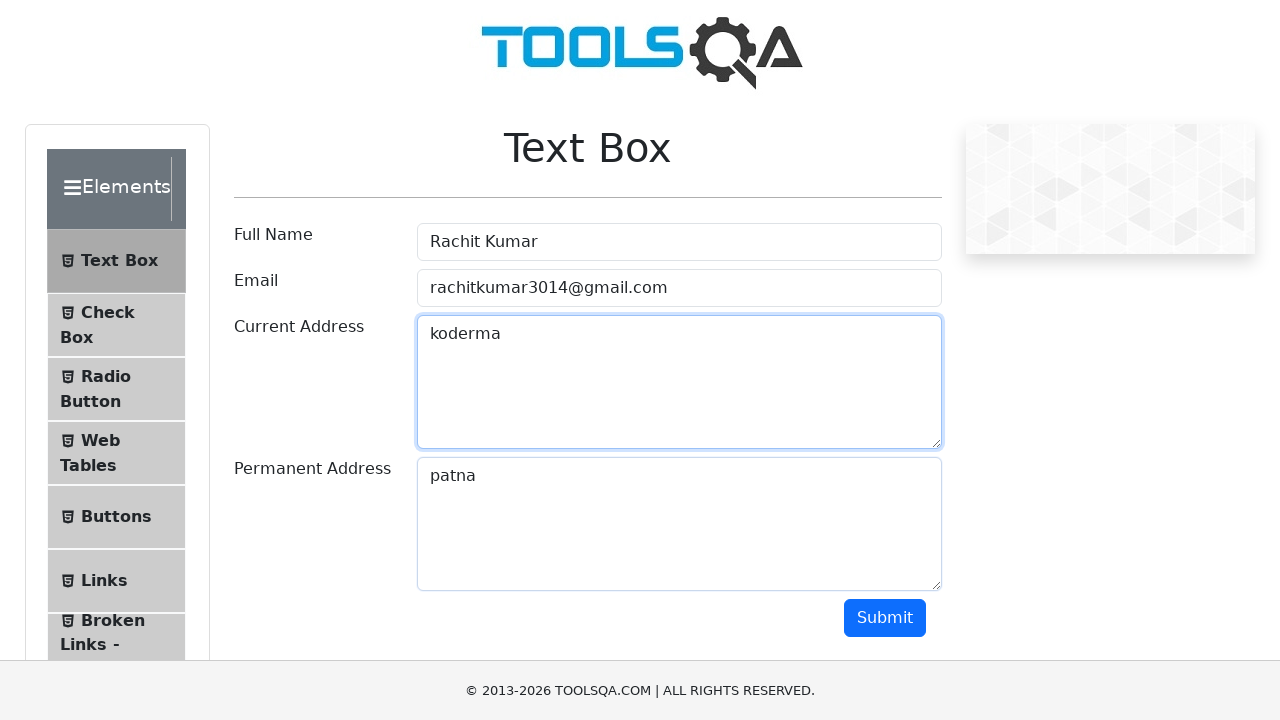

Scrolled down 500 pixels to view submit button
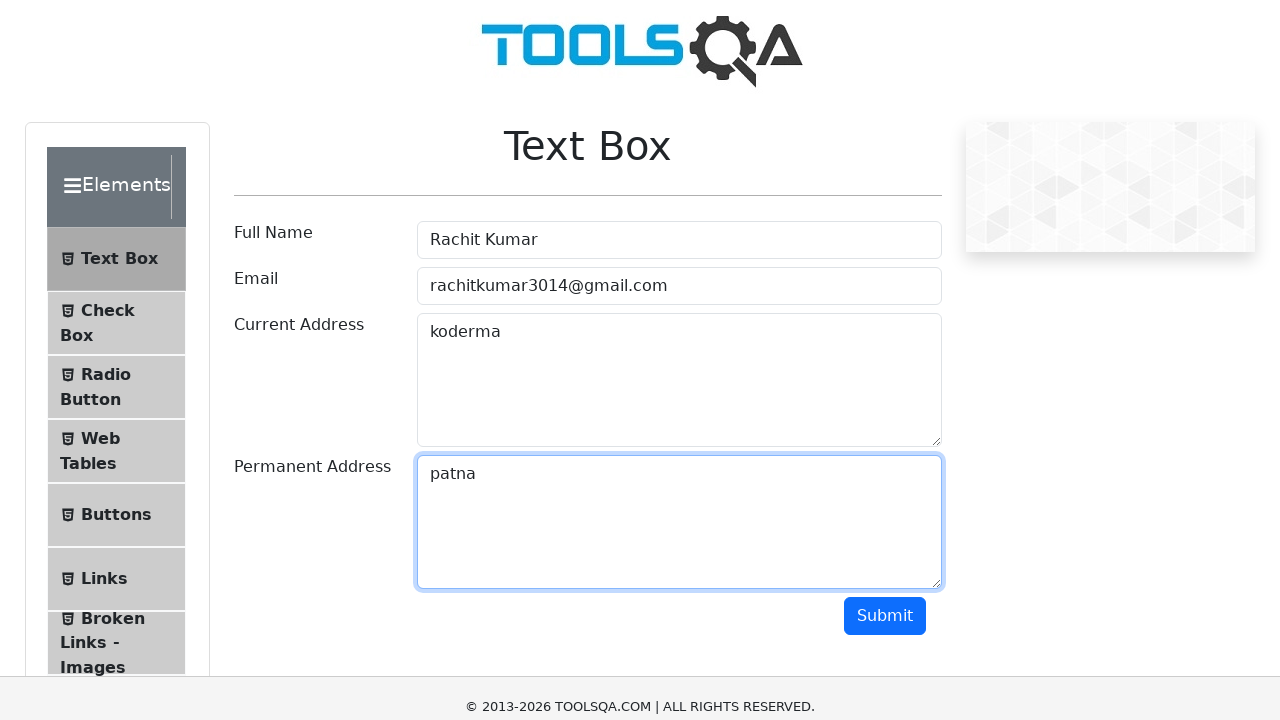

Clicked submit button to submit the form at (885, 118) on #submit
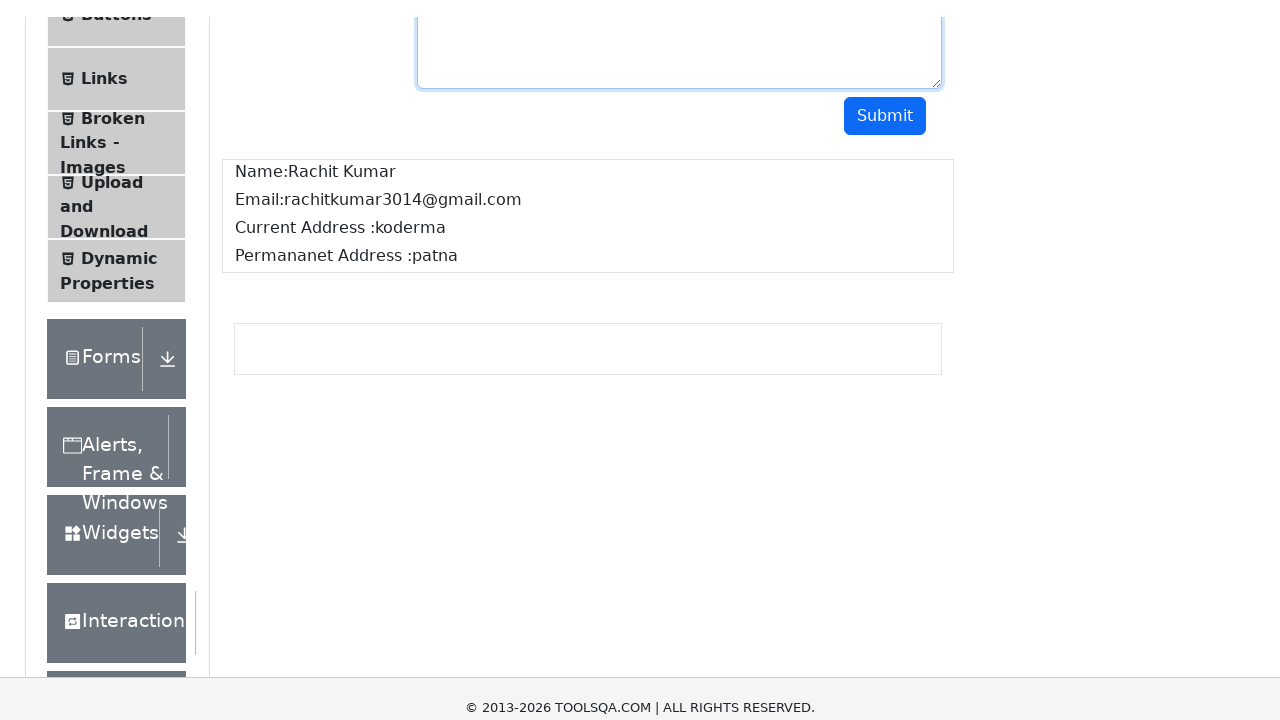

Form output appeared after submission
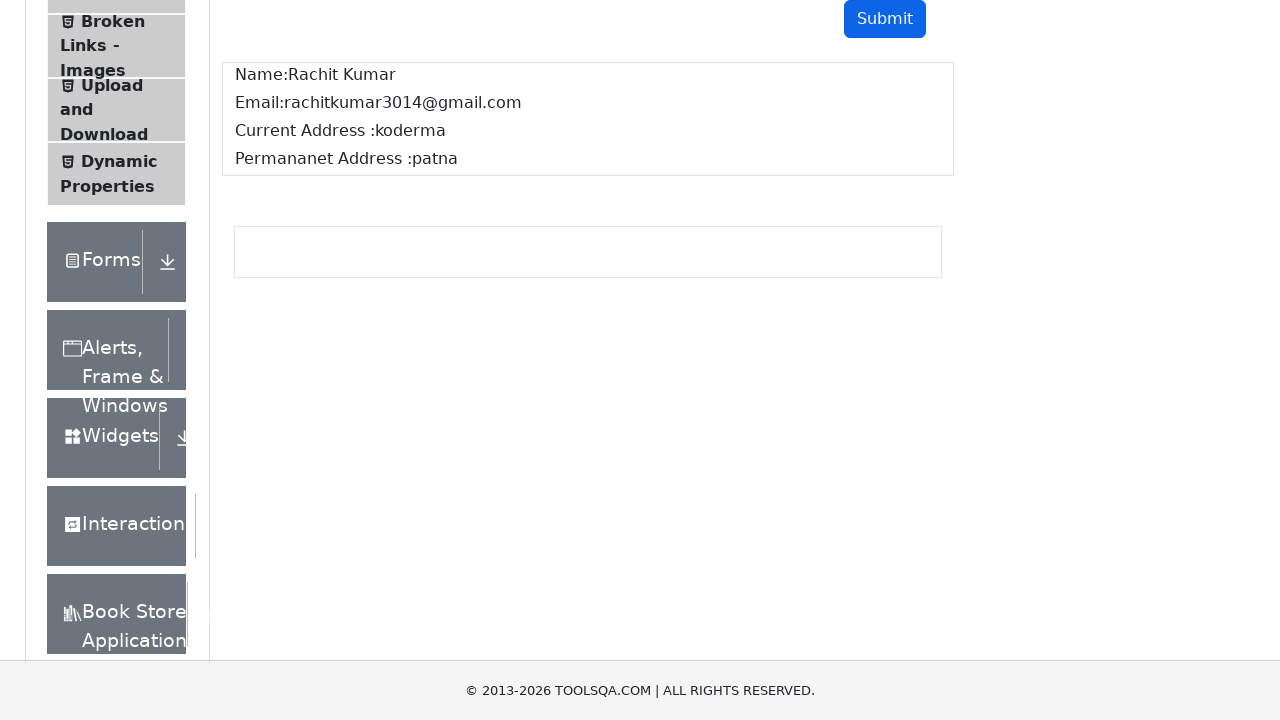

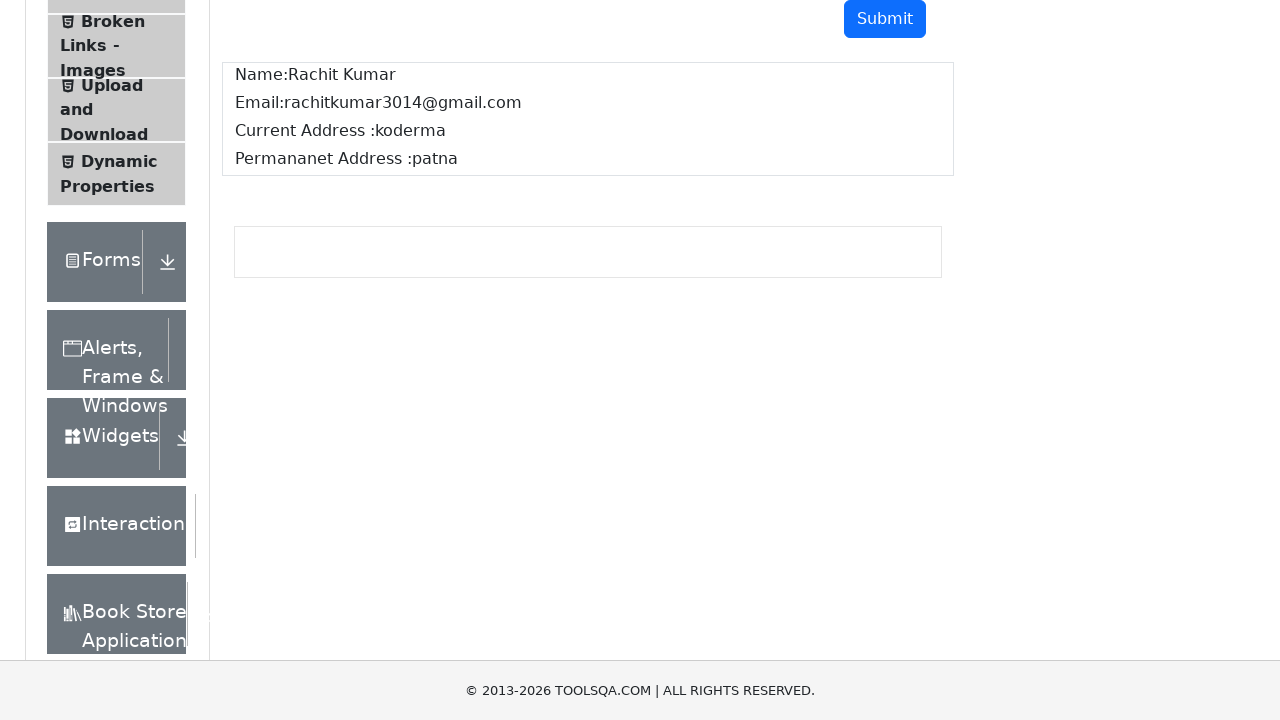